Tests login form validation by clicking the submit button without entering credentials and verifying an error message is displayed

Starting URL: https://www.saucedemo.com/

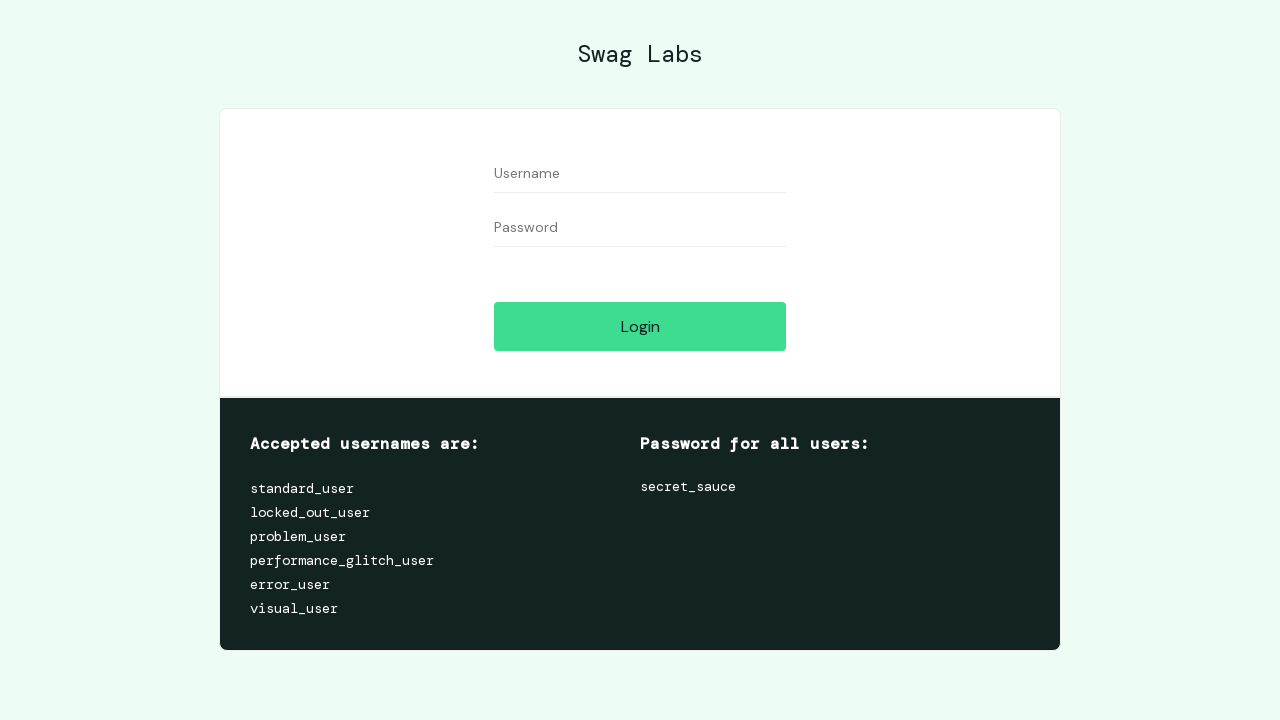

Clicked login button without entering credentials at (640, 326) on #login-button
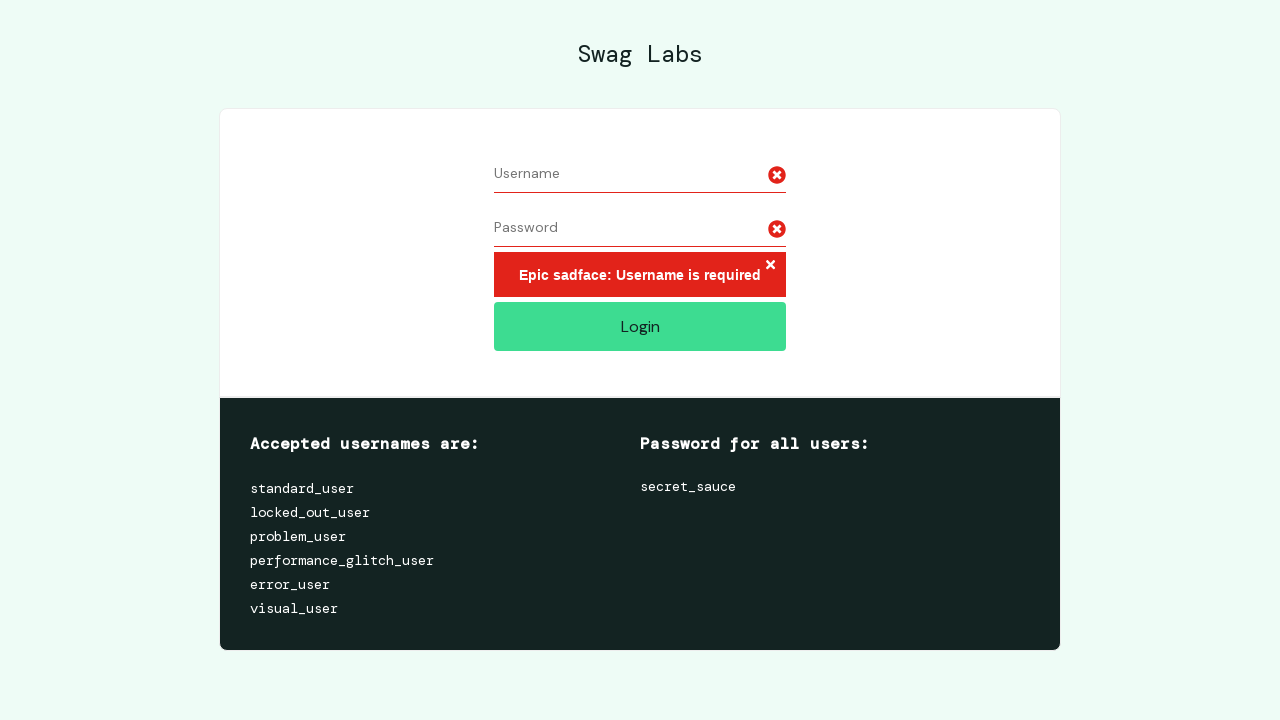

Error message appeared after submitting empty login form
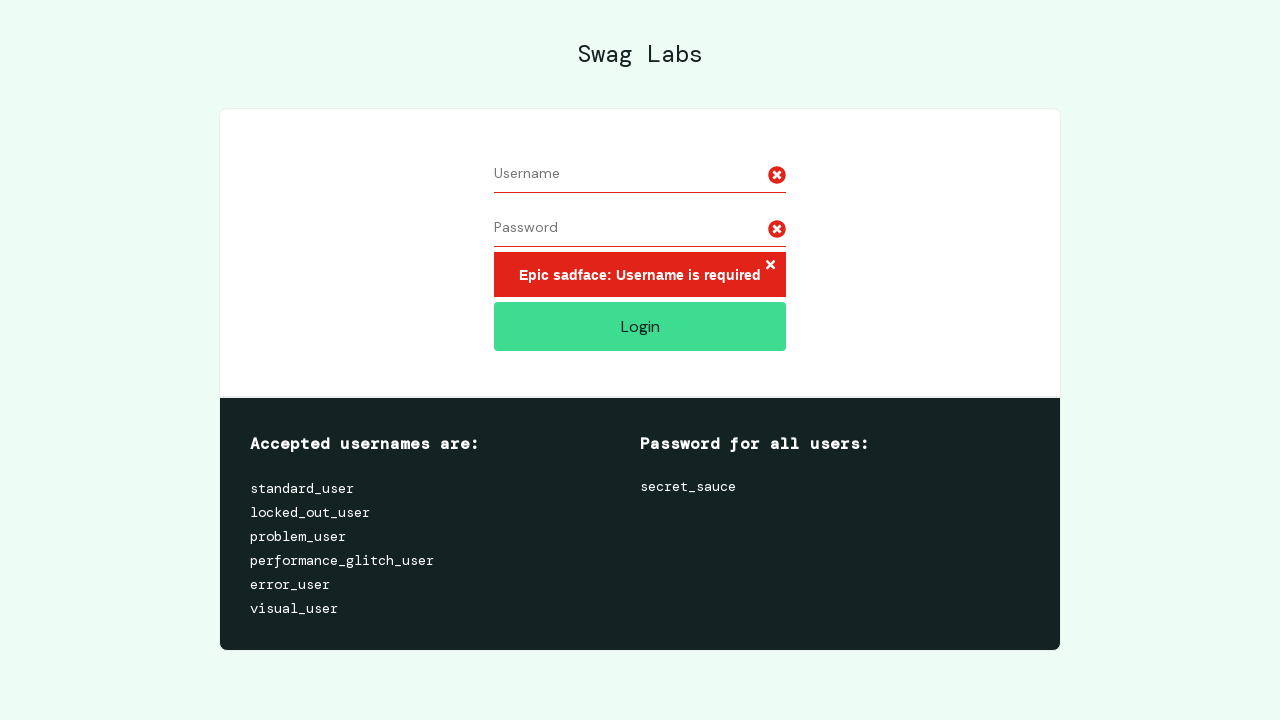

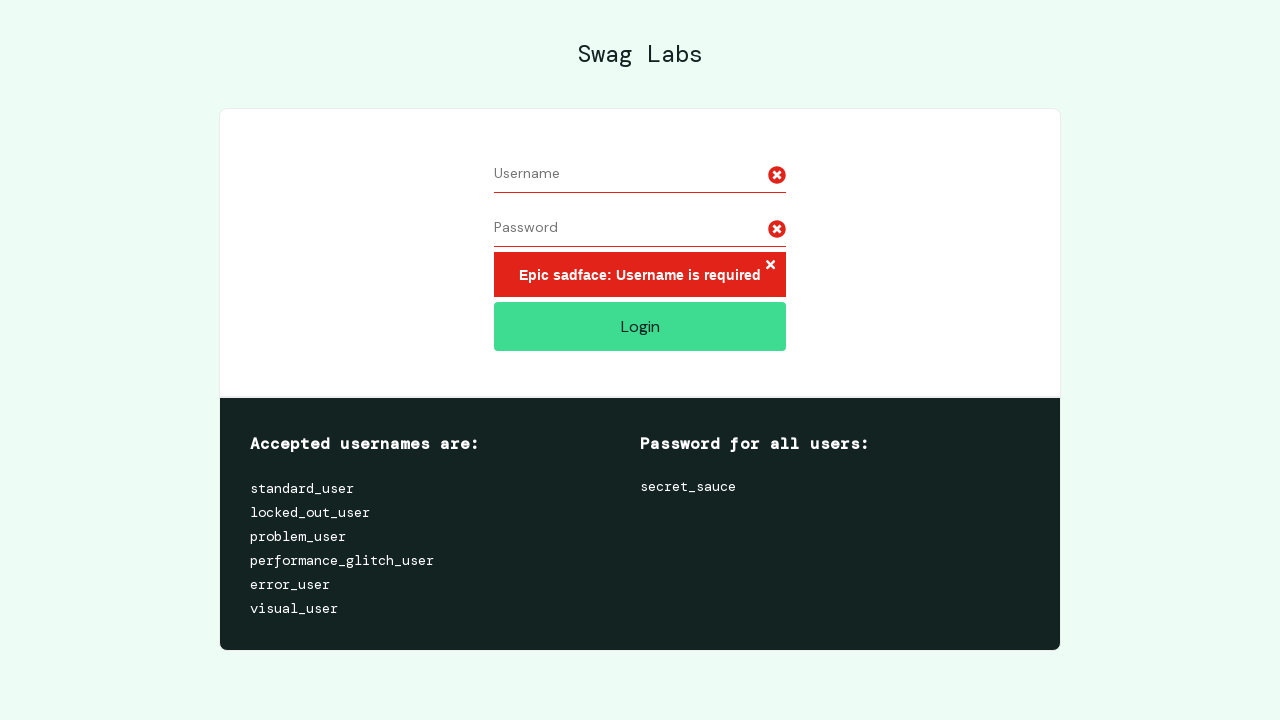